Tests the date of birth calendar picker by selecting a specific date (November 29, 2023) from the calendar widget

Starting URL: https://demoqa.com/

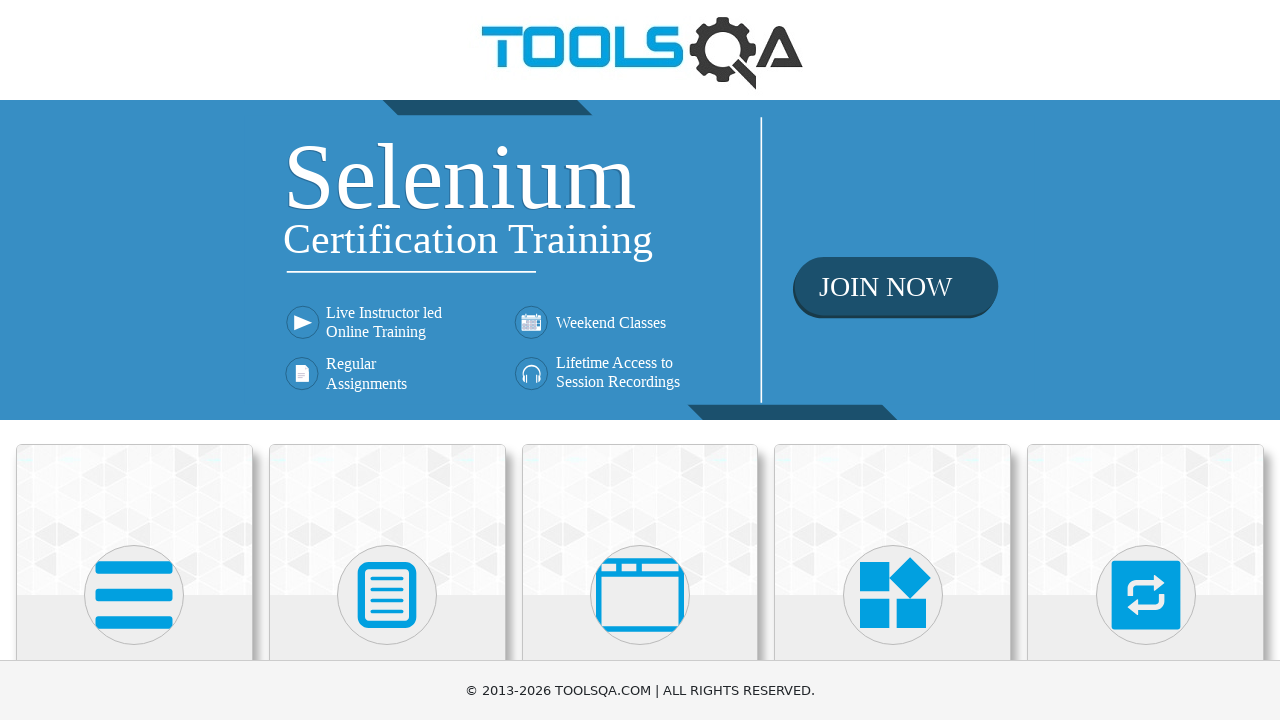

Scrolled down to view Forms section
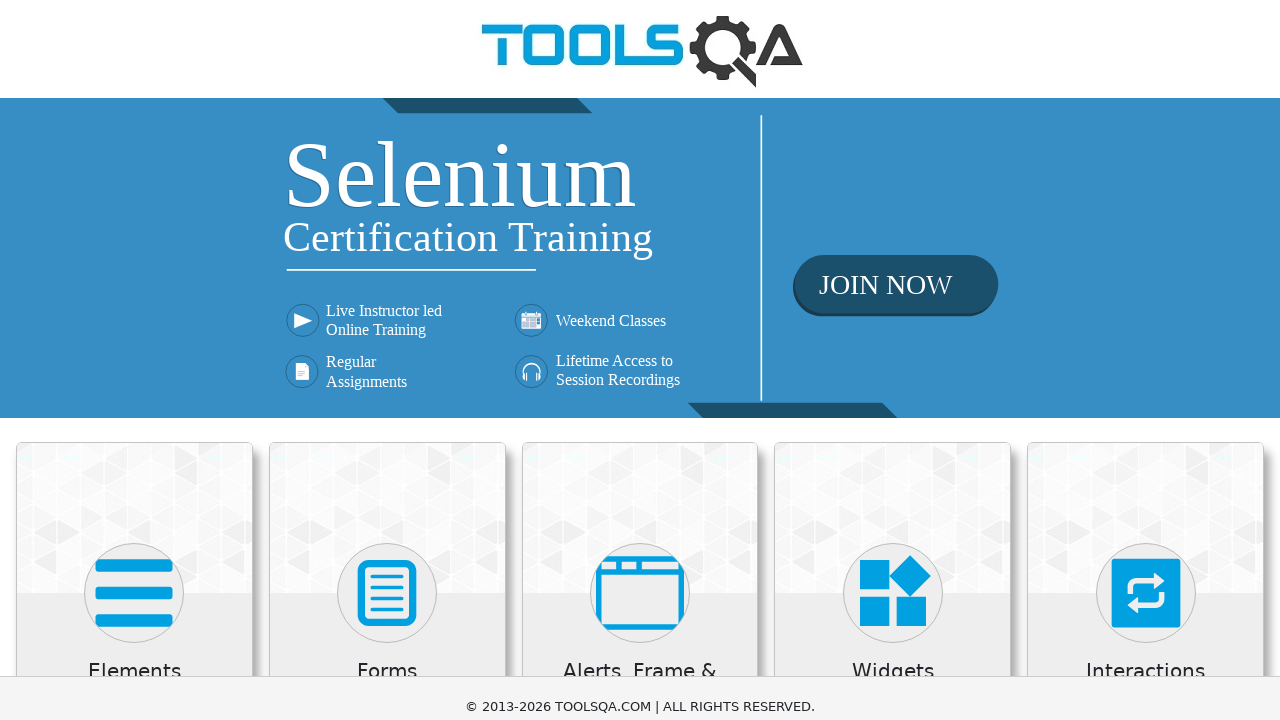

Clicked on Forms card at (387, 173) on xpath=//h5[text()='Forms']
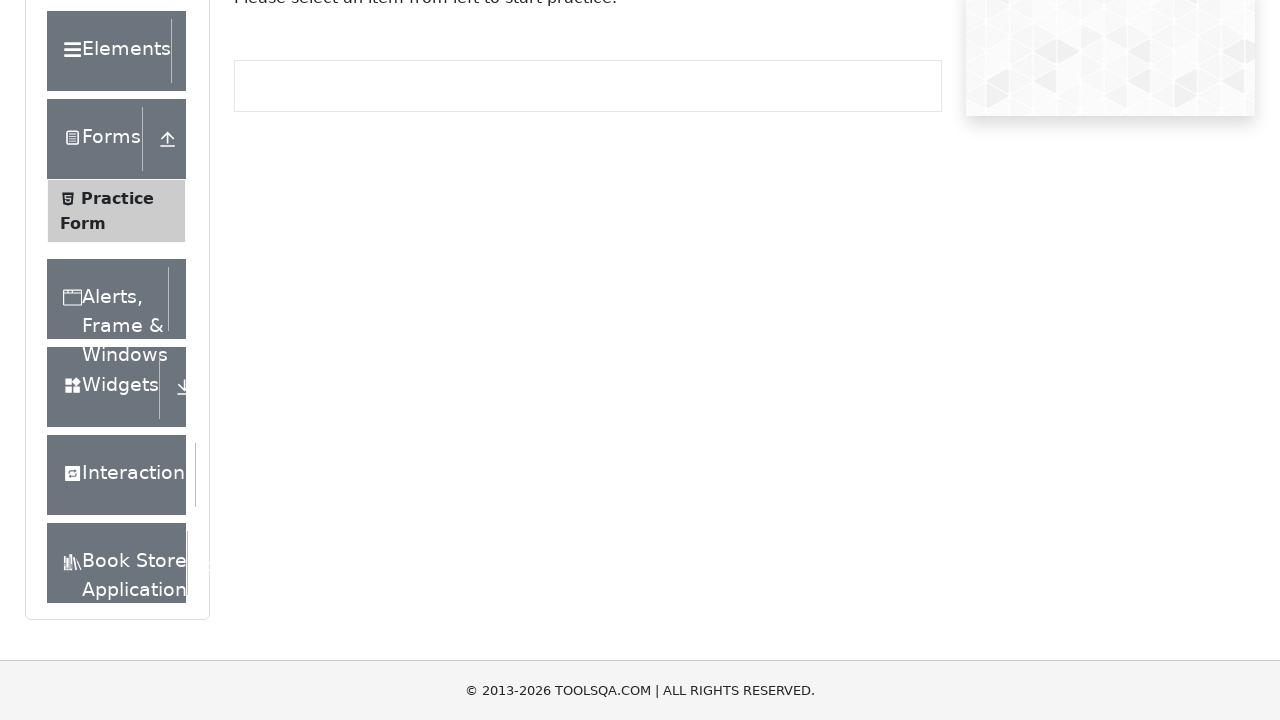

Clicked on Practice Form option in side menu at (117, 198) on xpath=//span[text()='Practice Form']
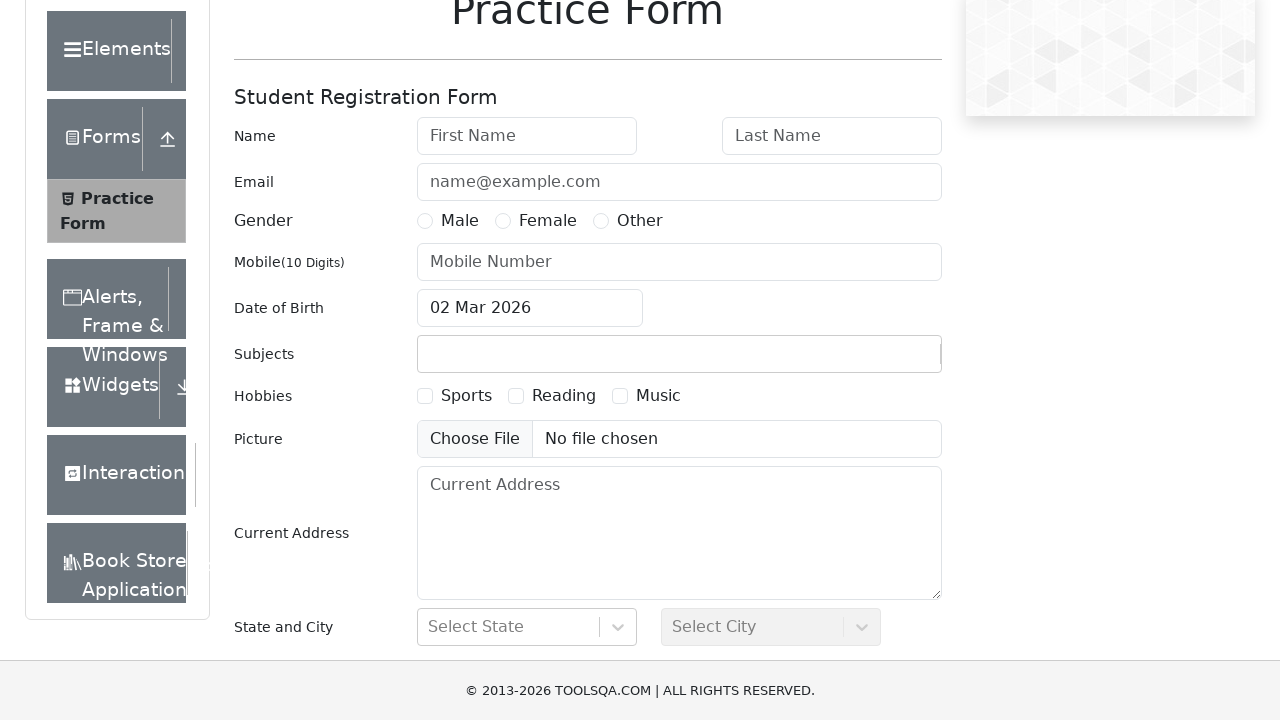

Clicked on date of birth input to open calendar picker at (530, 308) on #dateOfBirthInput
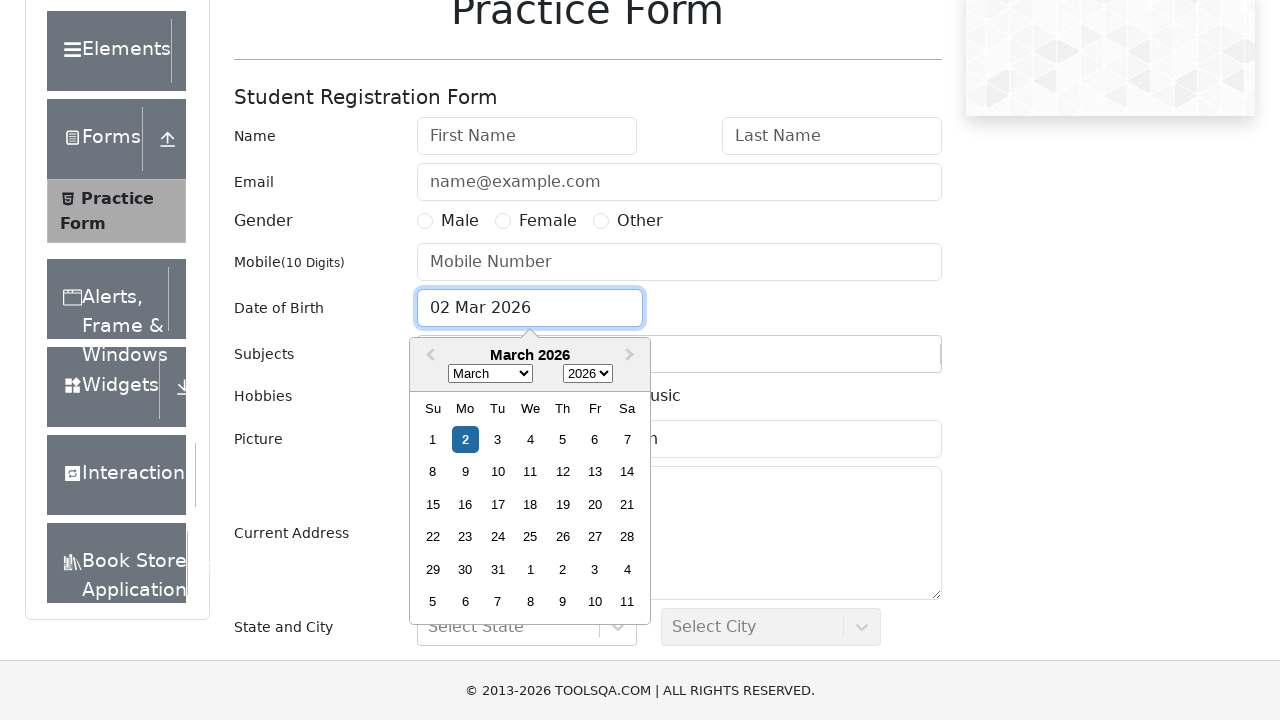

Selected year 2023 from year dropdown on select.react-datepicker__year-select
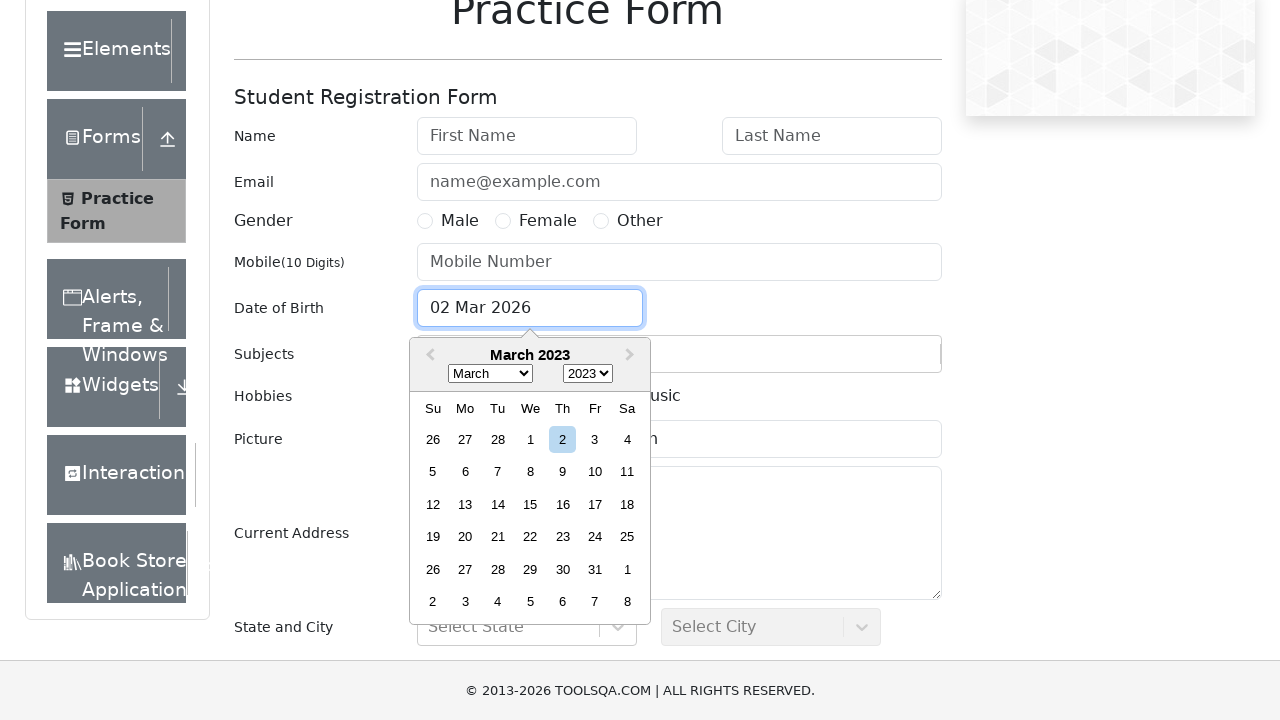

Selected November from month dropdown on select.react-datepicker__month-select
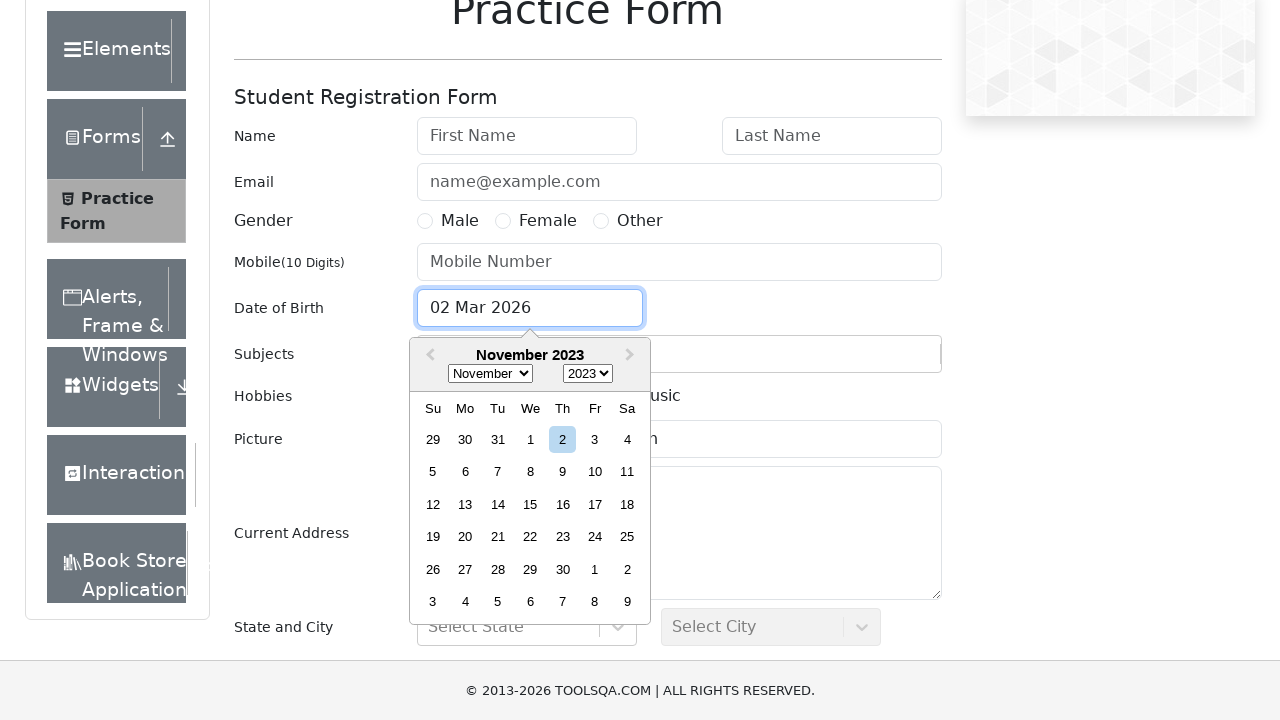

Selected day 29 from the calendar grid, date is now November 29, 2023 at (530, 569) on xpath=//div[text()='29' and not(contains(@class, '--outside-month'))]
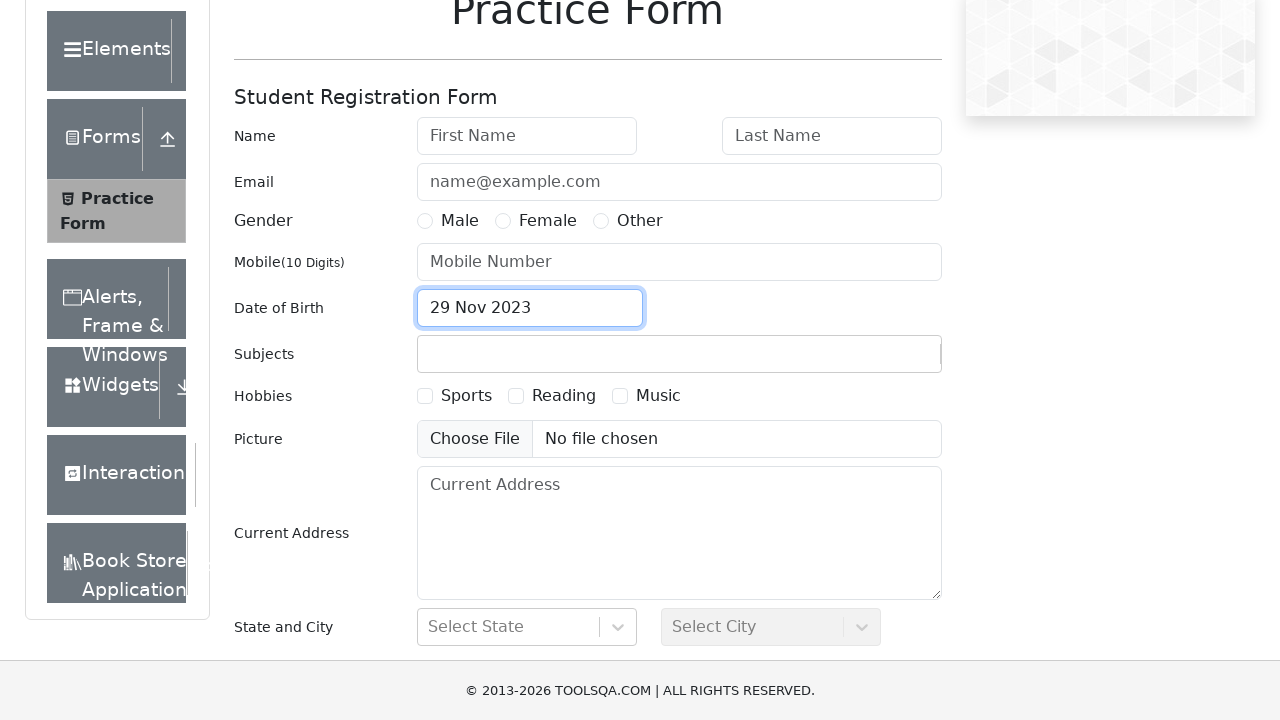

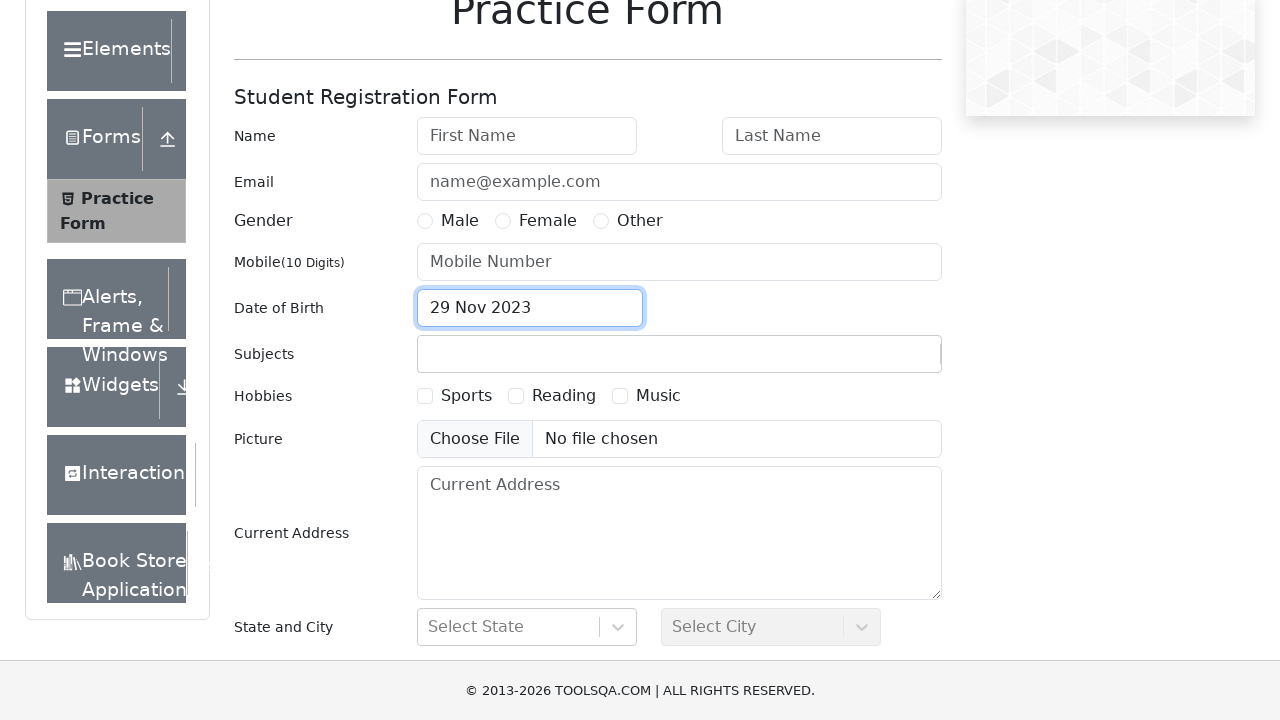